Navigates to Maven Repository website and waits for the page to load

Starting URL: https://mvnrepository.com/

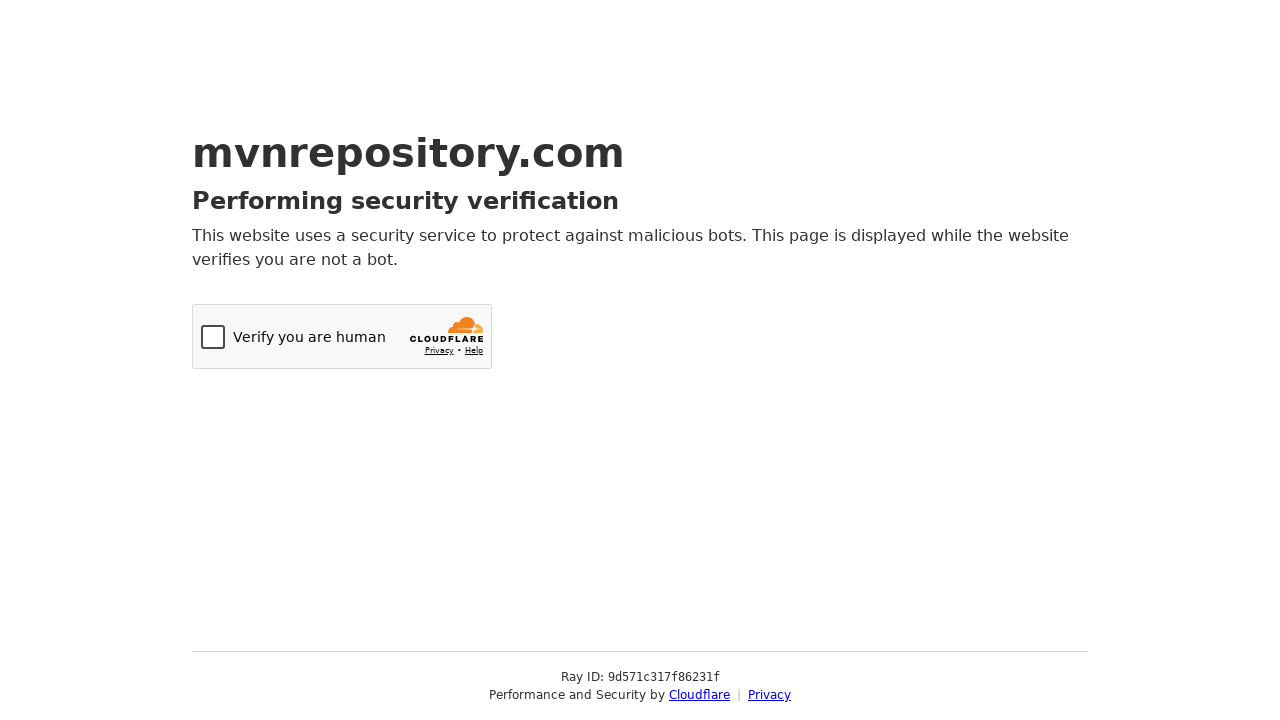

Navigated to Maven Repository website
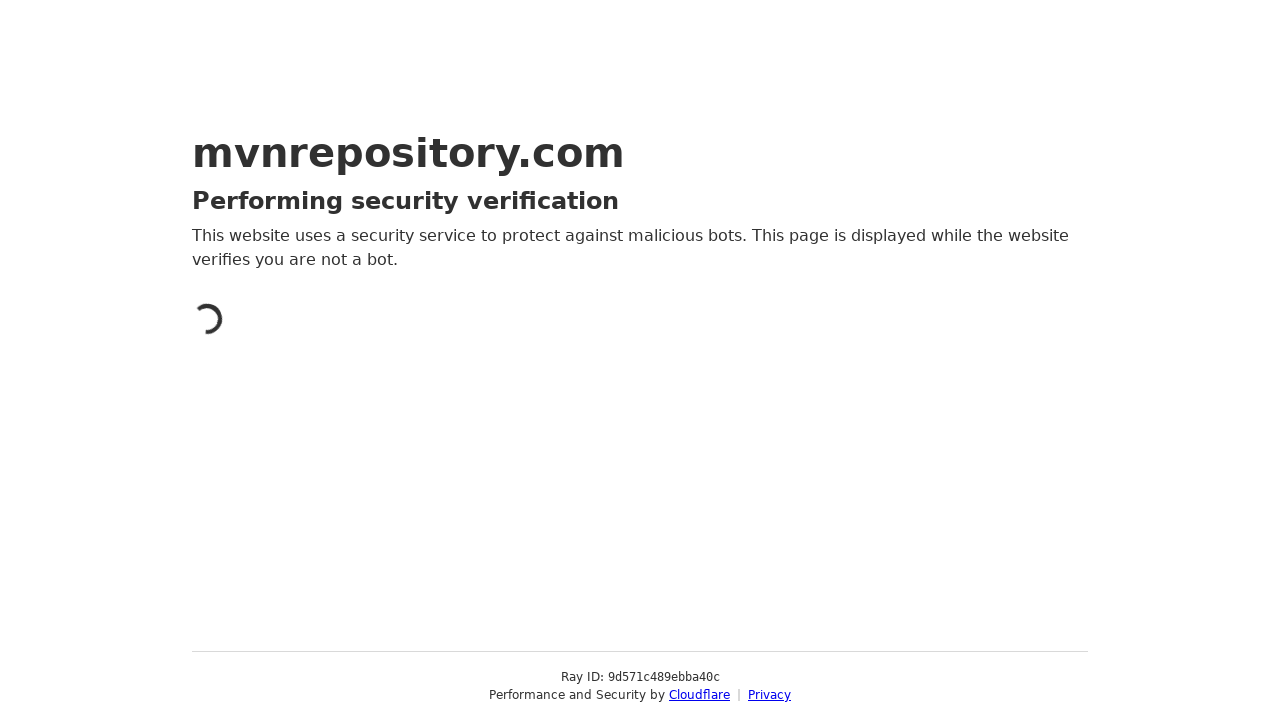

Page fully loaded and network idle
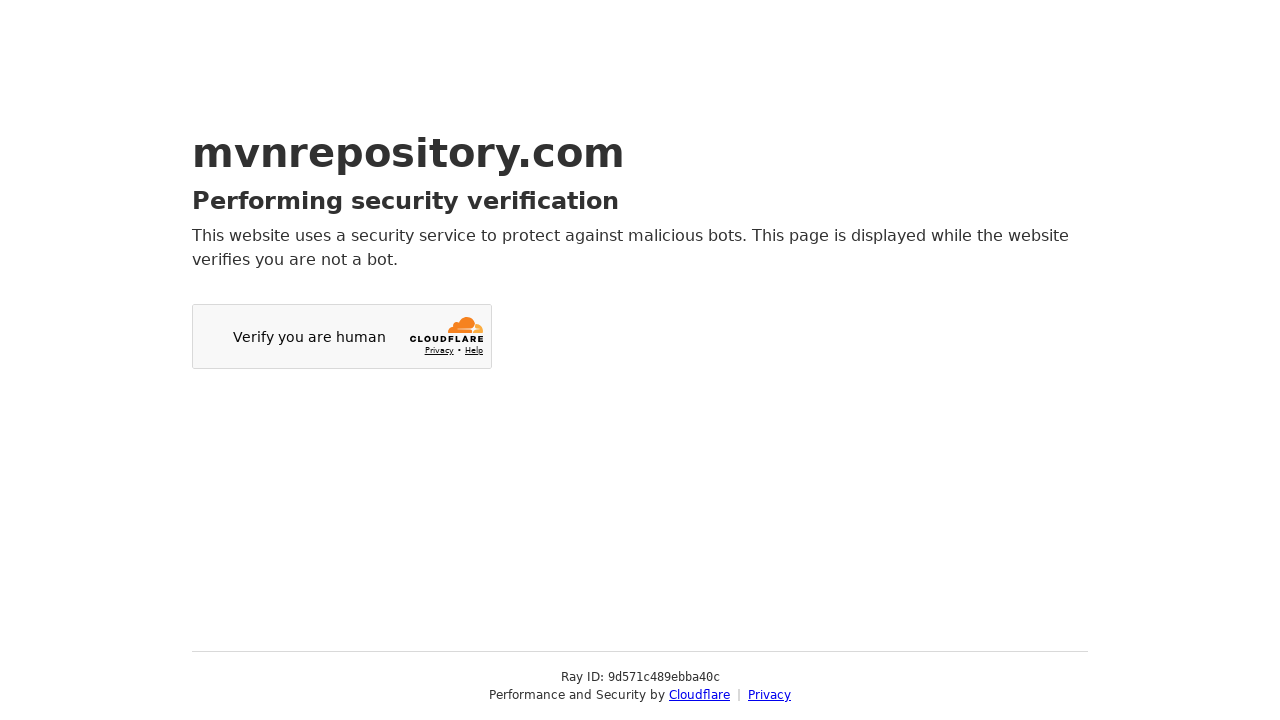

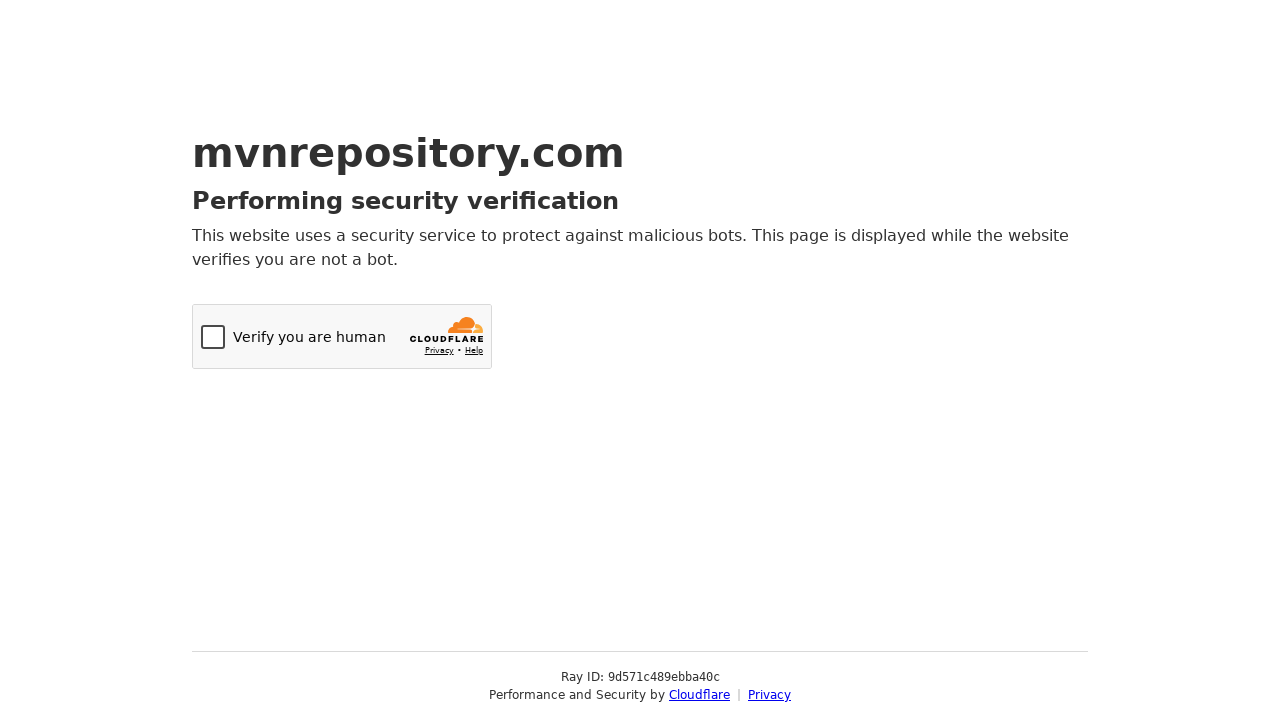